Navigates to a page with loading images, waits for the spinner to disappear and the images to load, then retrieves the src attribute of the third image

Starting URL: https://bonigarcia.dev/selenium-webdriver-java/loading-images.html

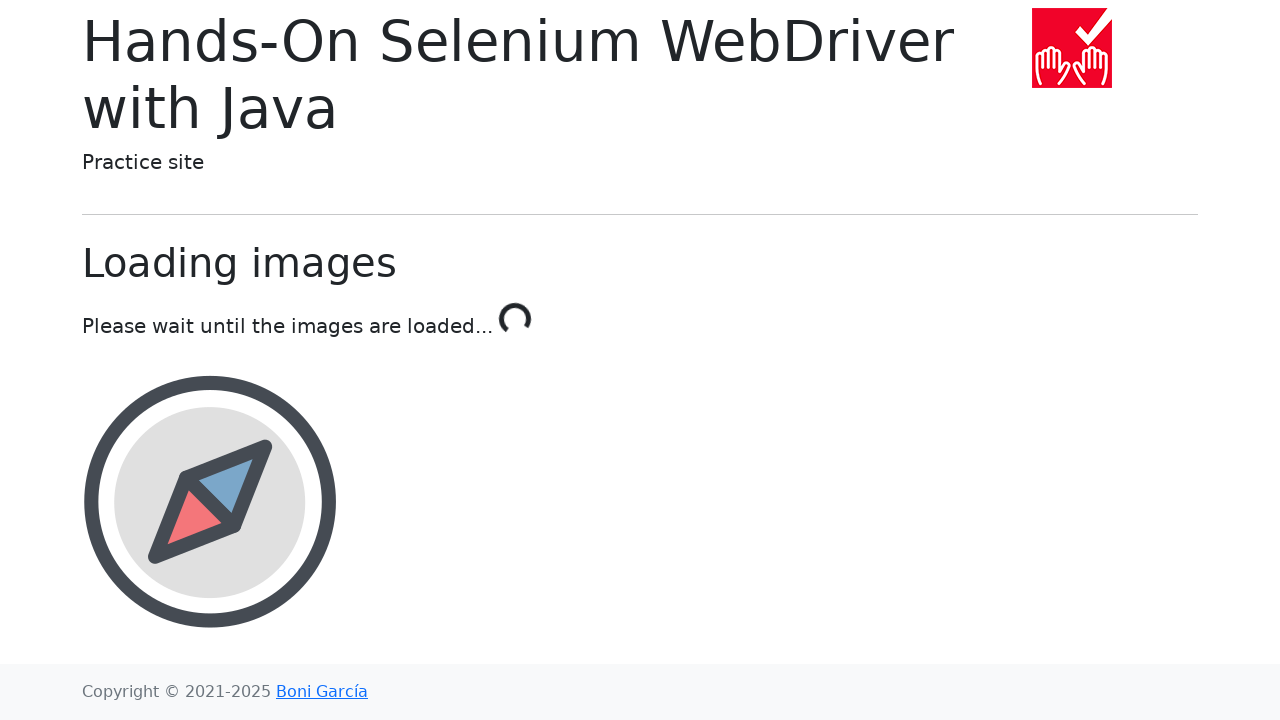

Waited for loading spinner to disappear
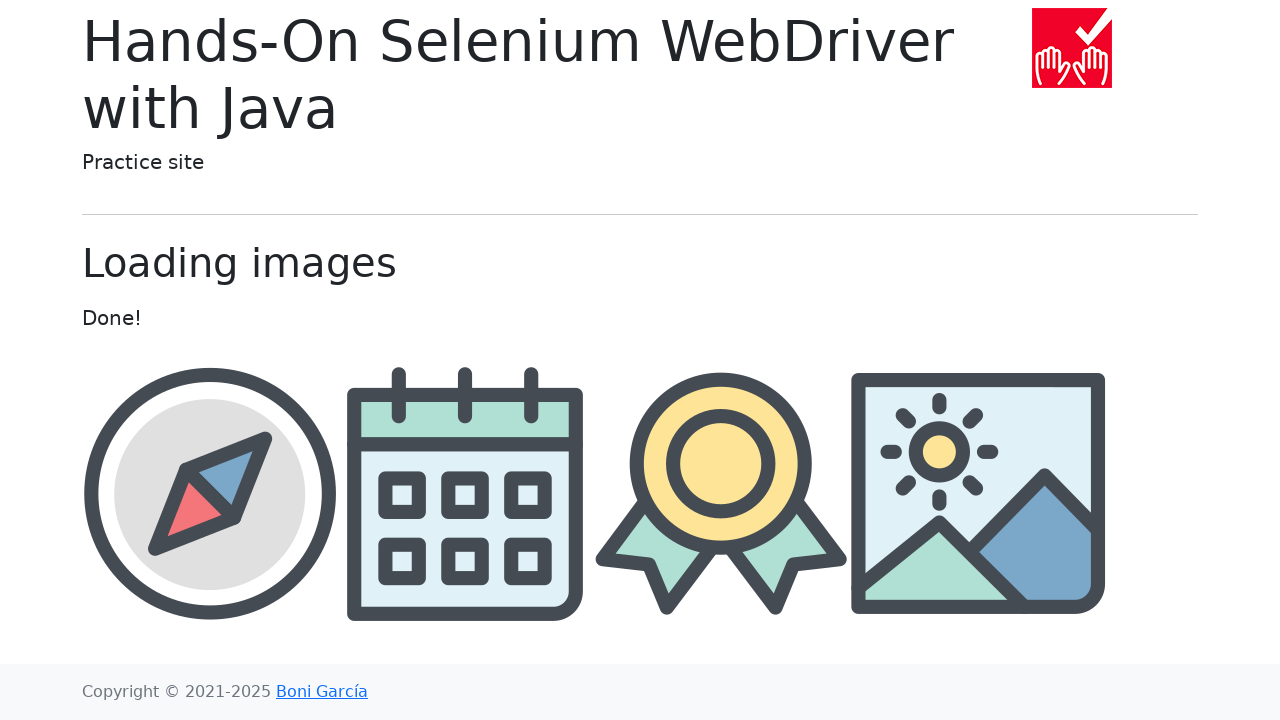

Waited for images to load in container
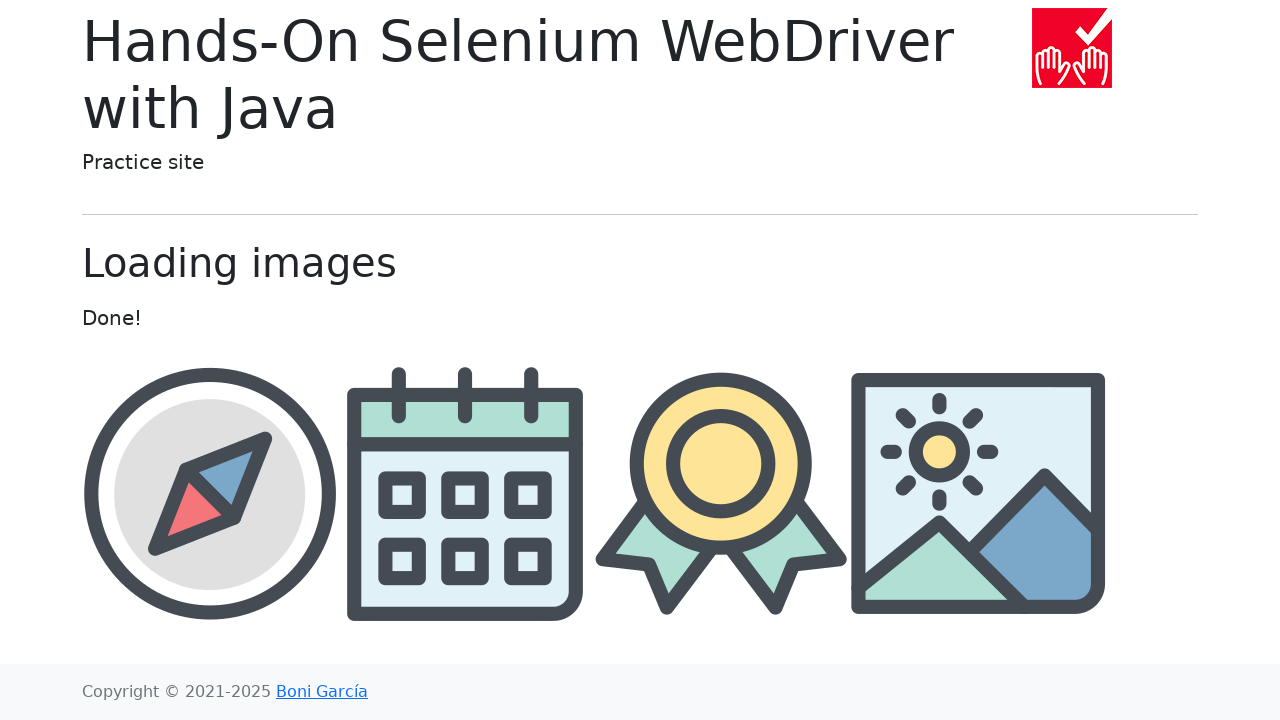

Retrieved all images from container
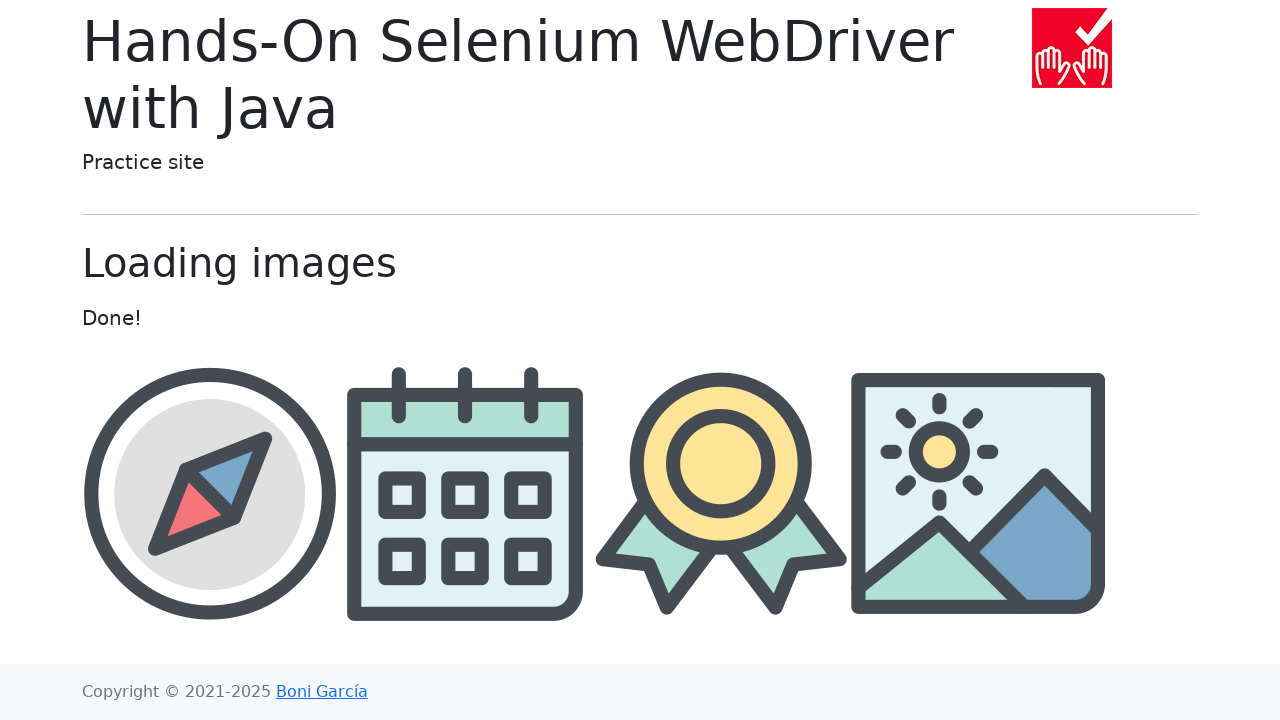

Retrieved src attribute of third image: img/award.png
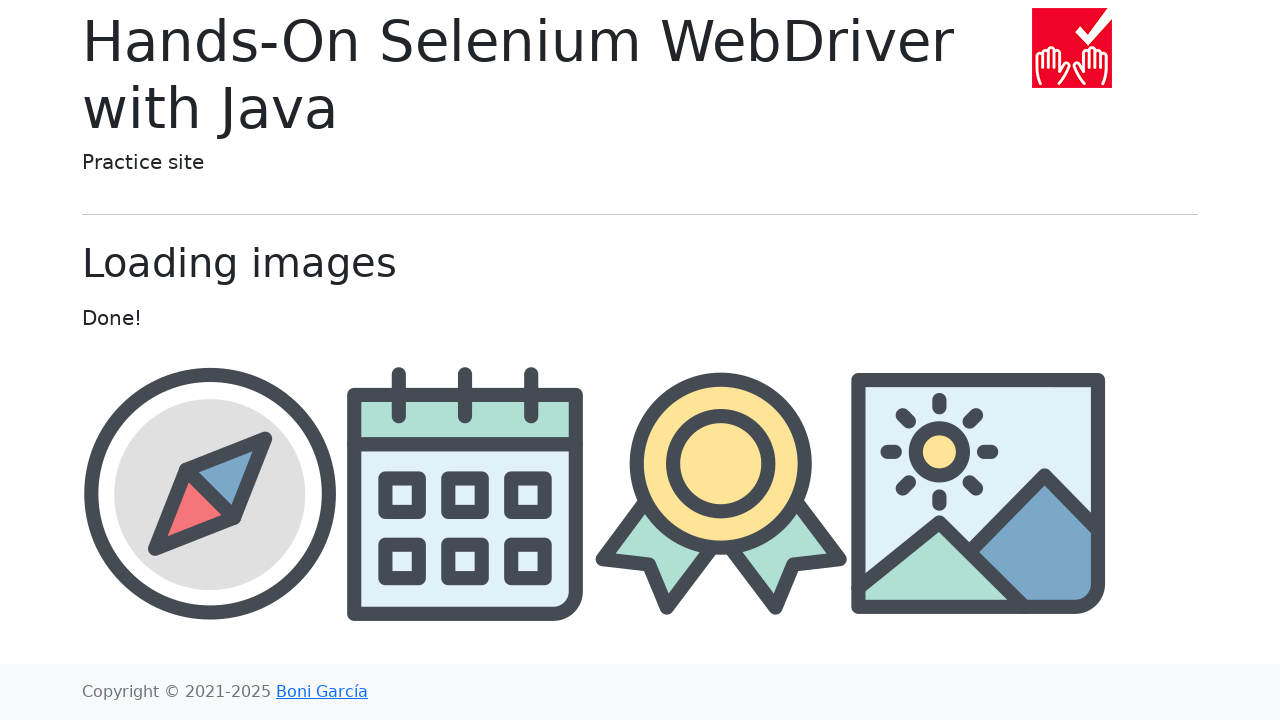

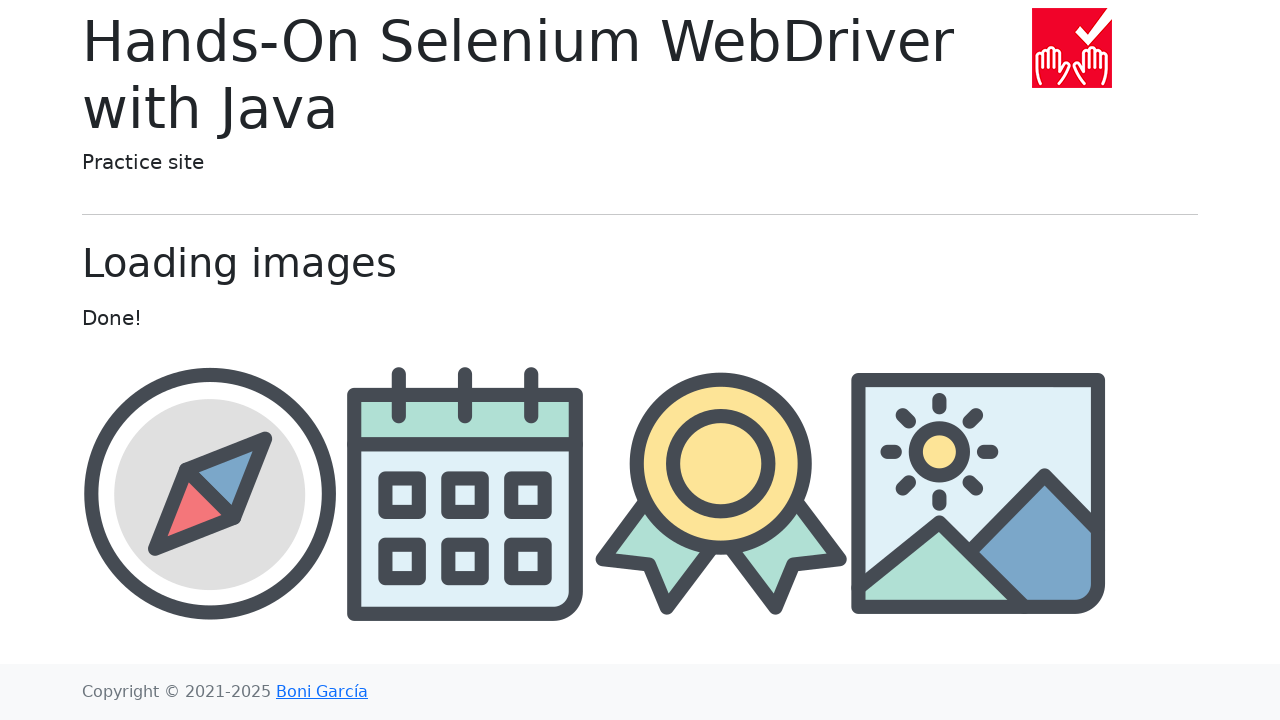